Tests browser navigation functionality by navigating to different pages and using forward, back, and refresh commands to verify navigation controls work correctly.

Starting URL: https://demo.guru99.com/test/newtours/register.php

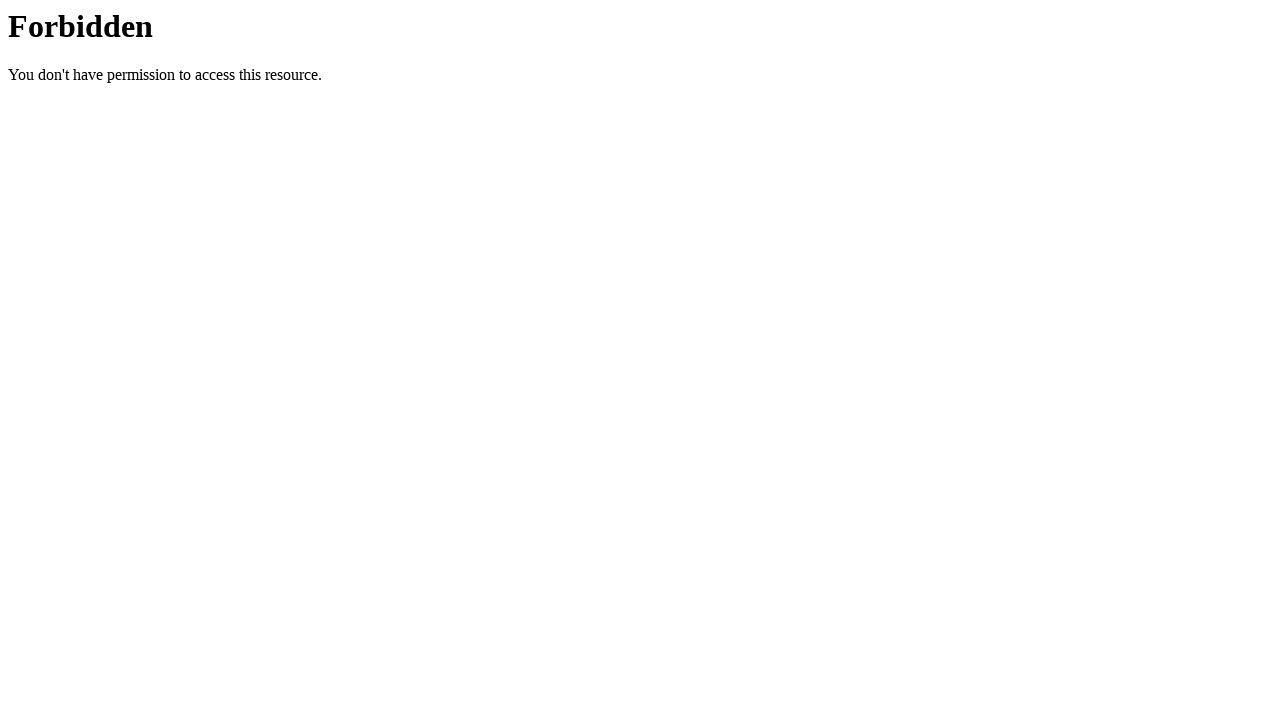

Navigated to login page
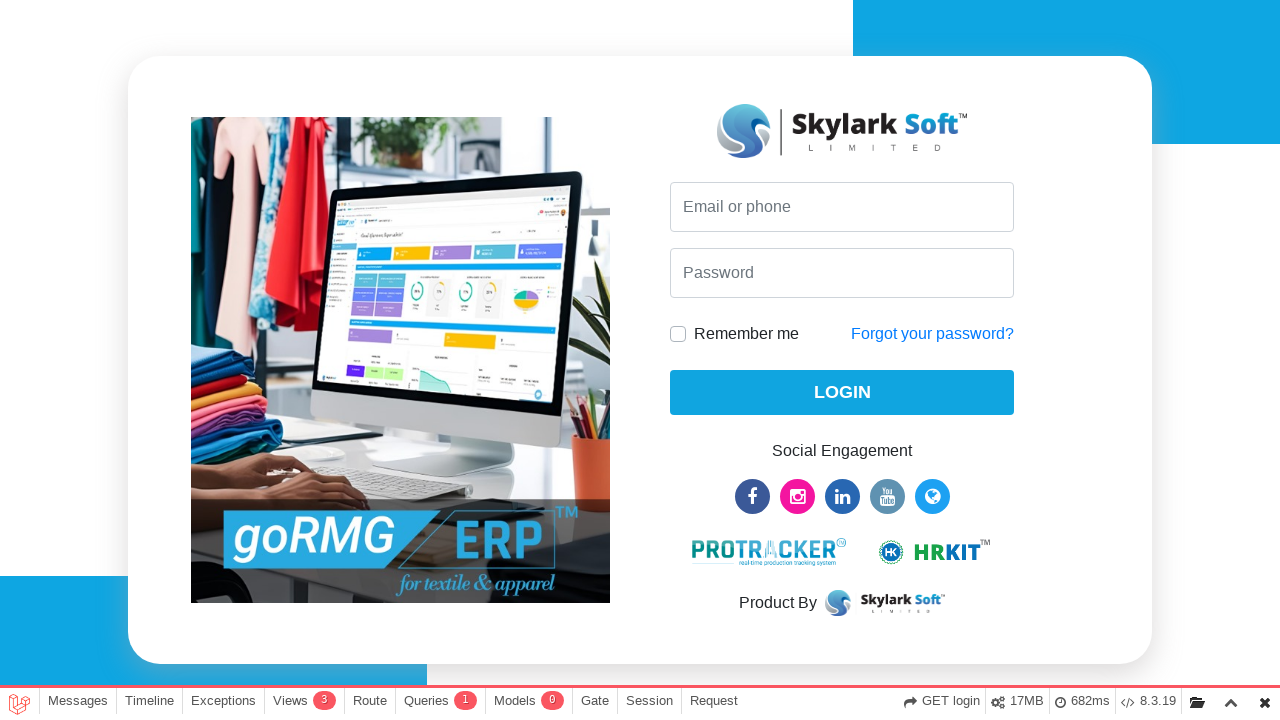

Navigated forward in browser history
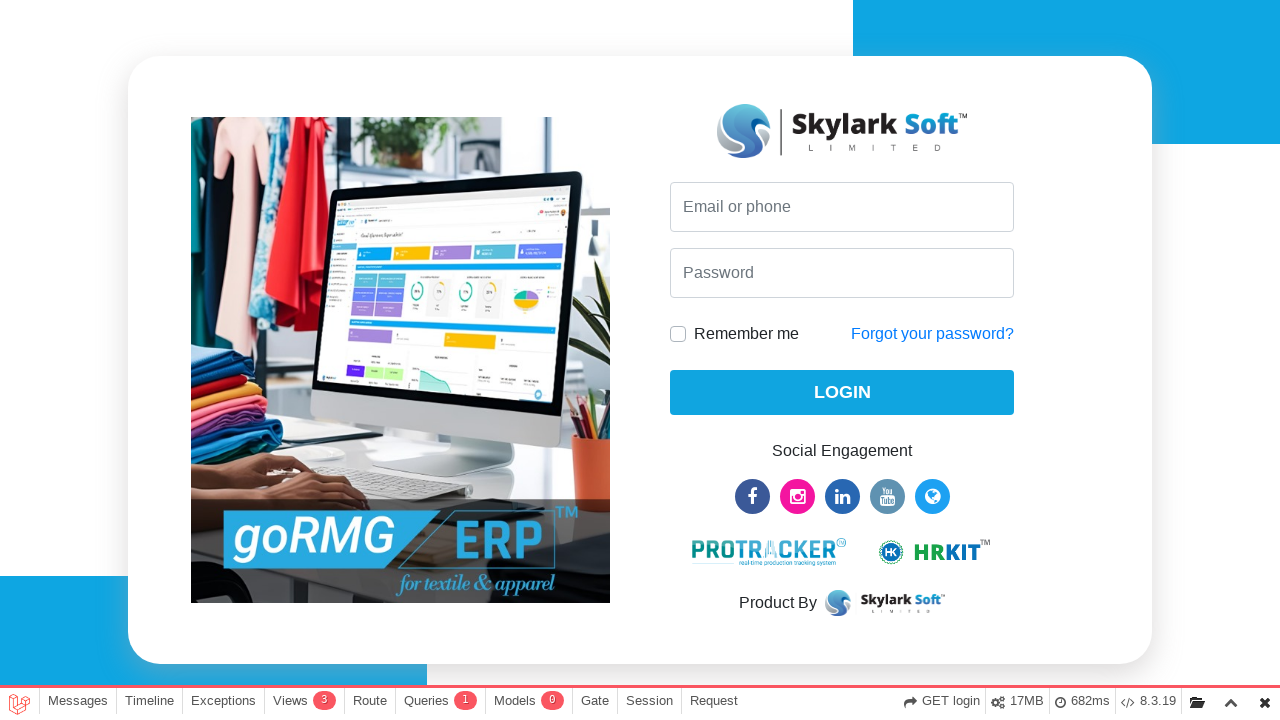

Navigated back in browser history
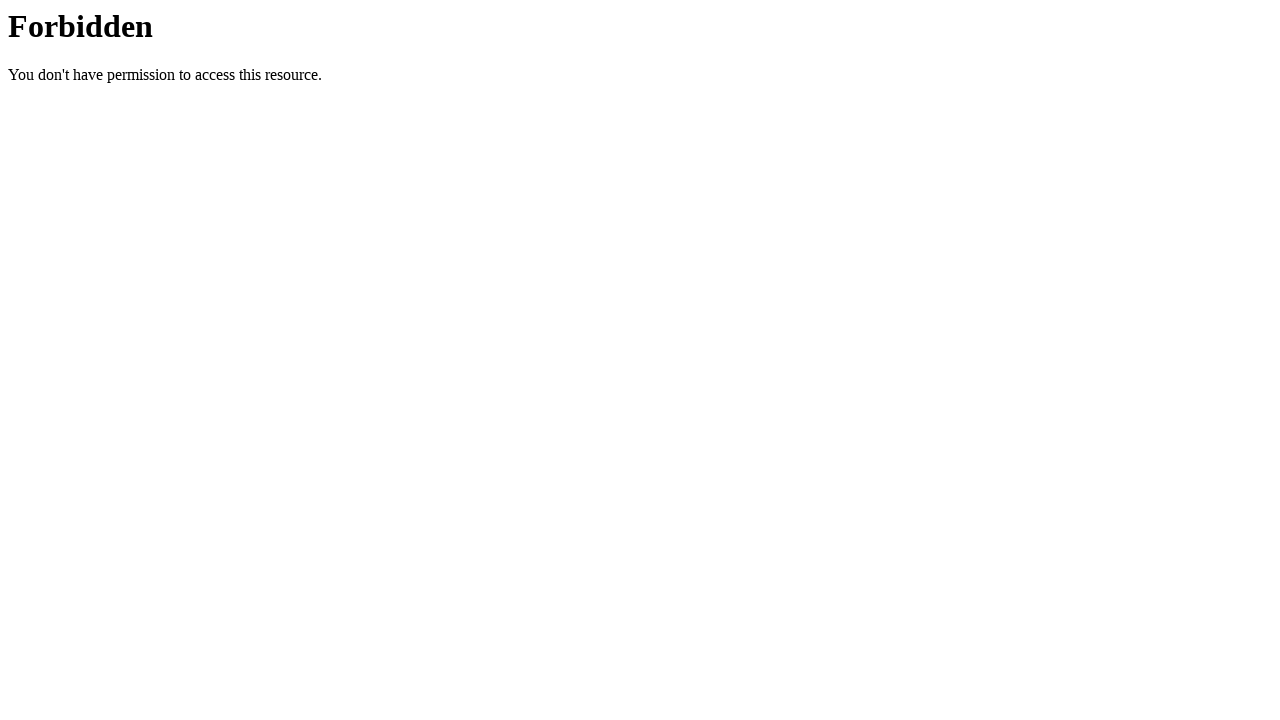

Refreshed the current page
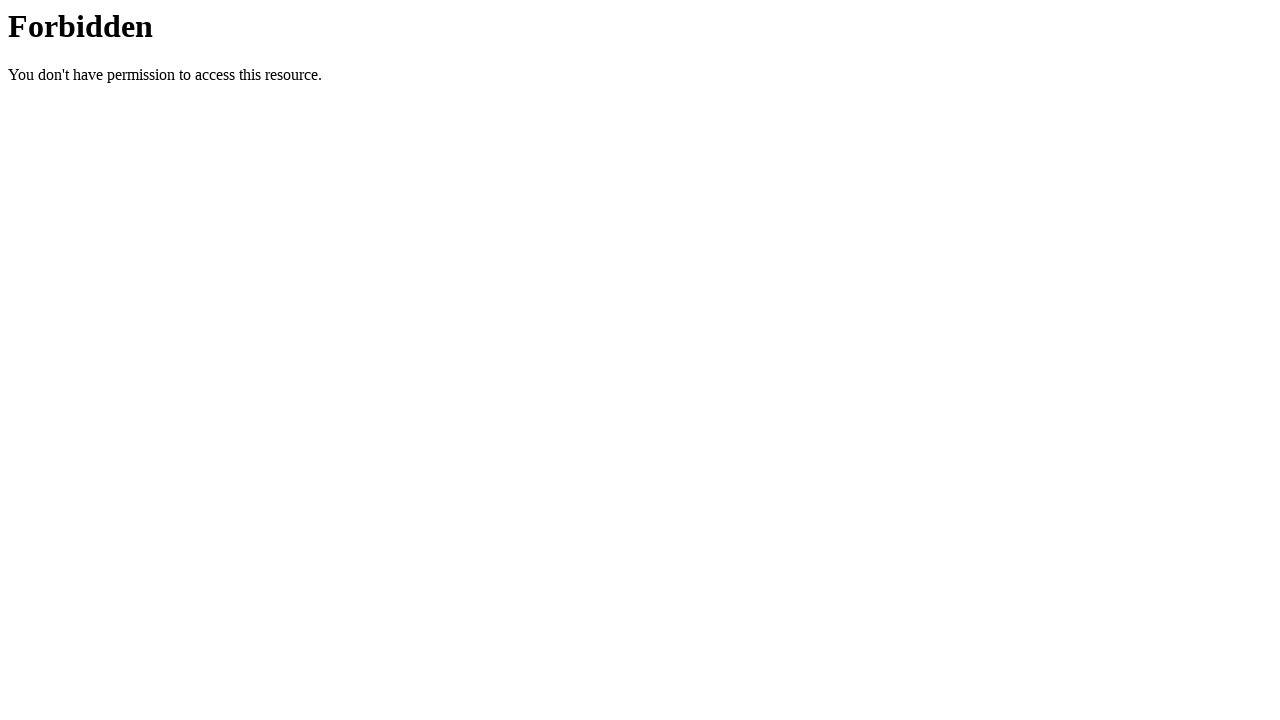

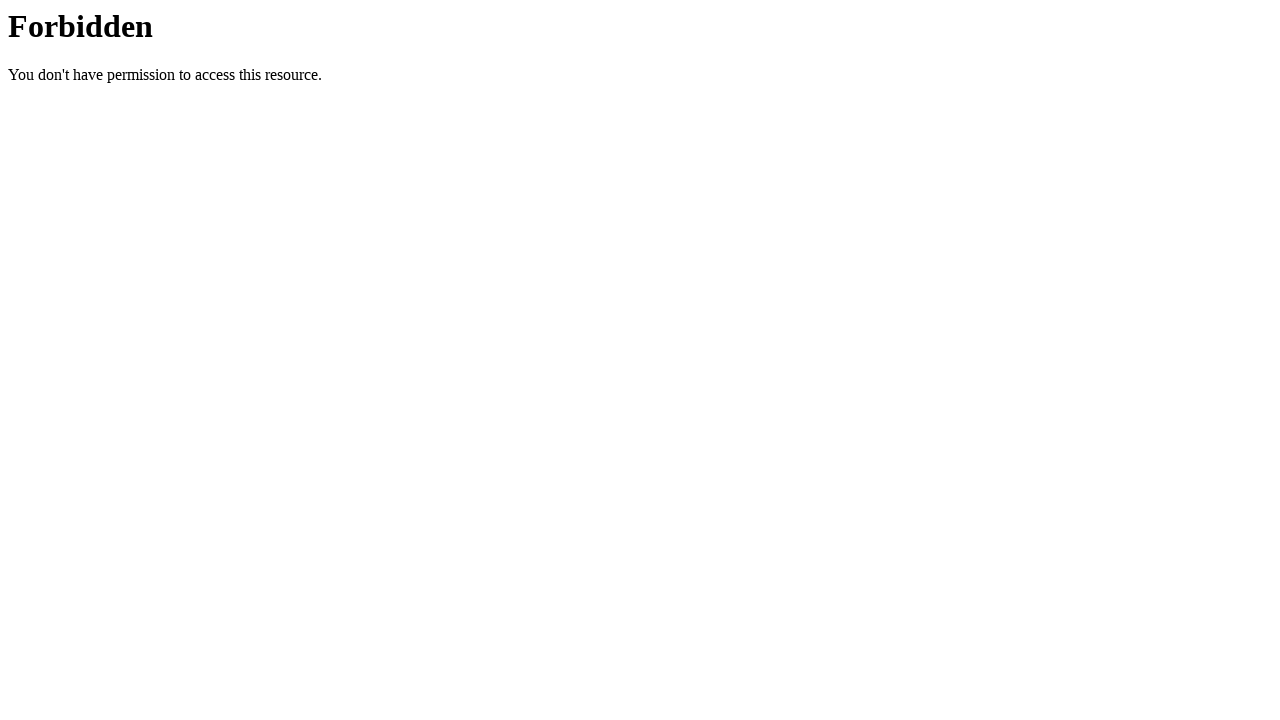